Navigates to DrikPanchang website and verifies that the logo element is present and visible on the page header.

Starting URL: https://www.drikpanchang.com/

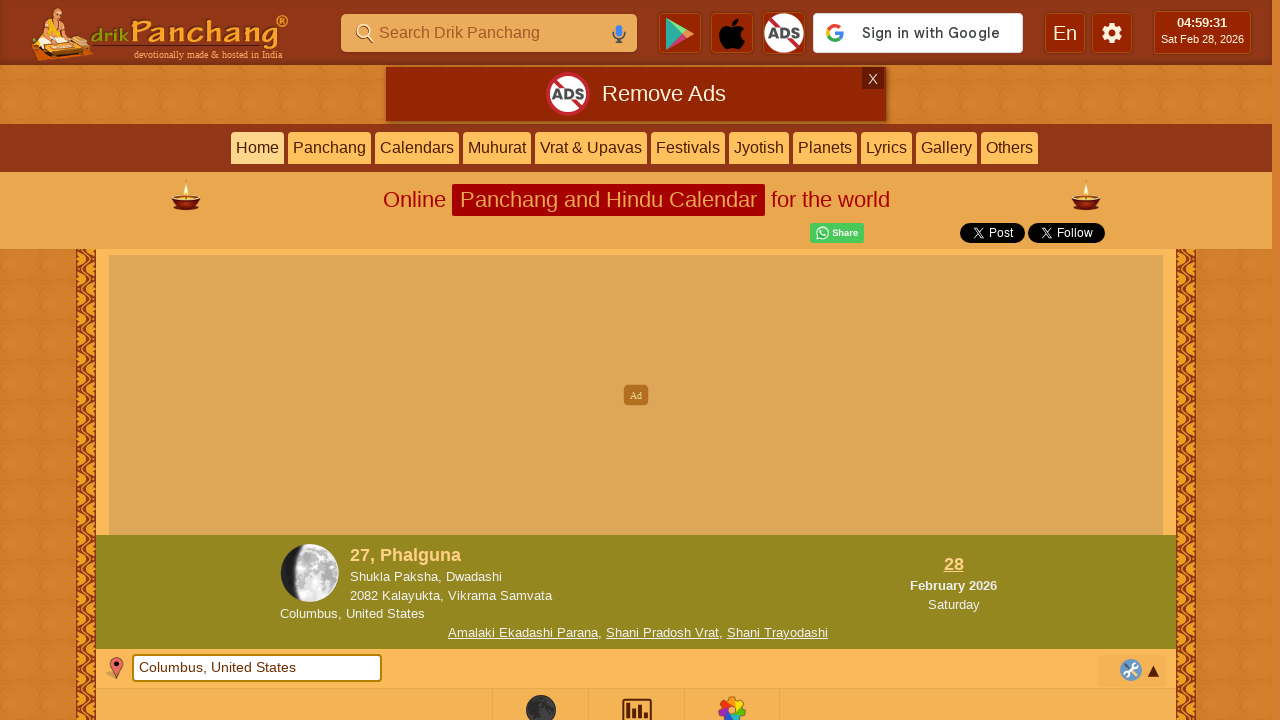

Located logo element in header
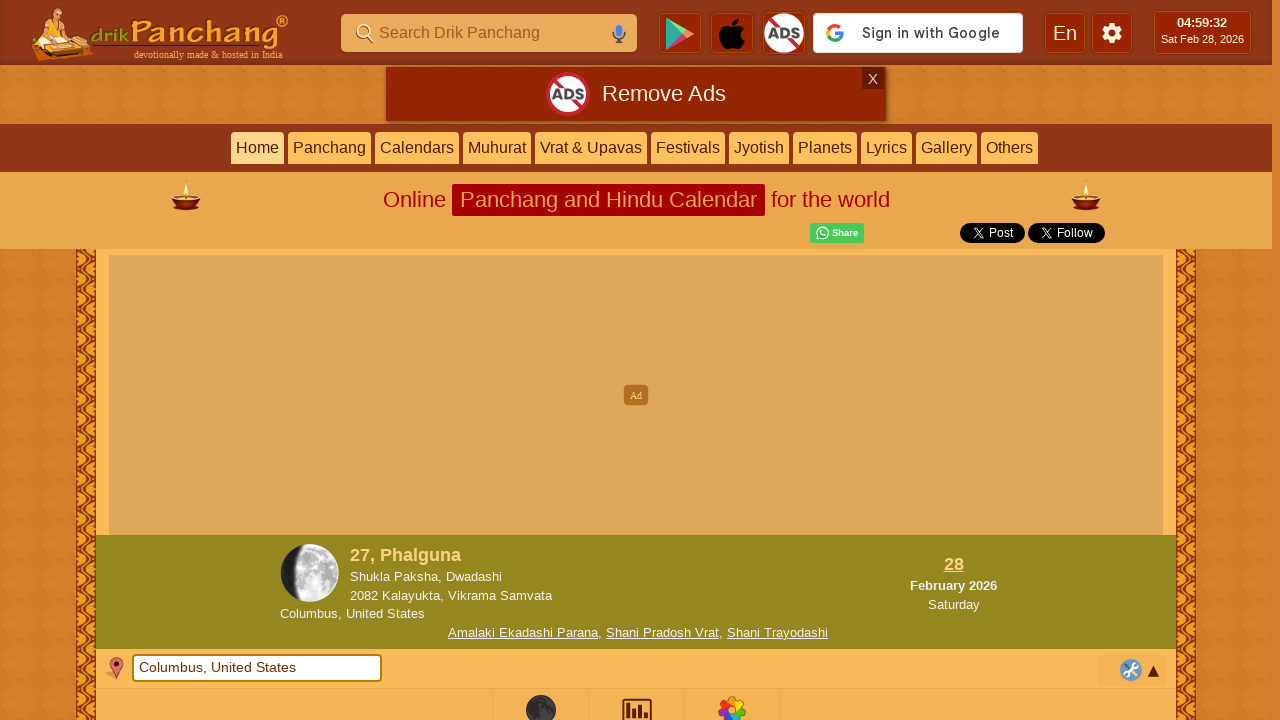

Logo element is now visible
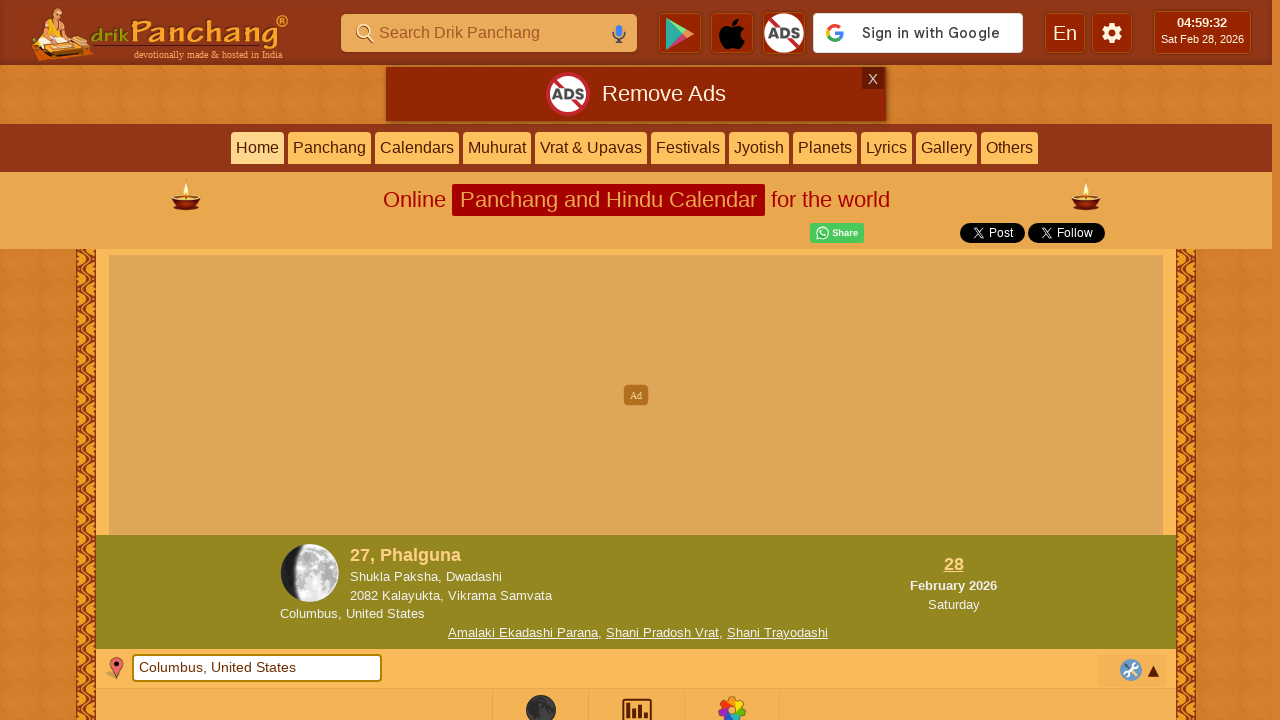

Verified that logo element is visible on page header
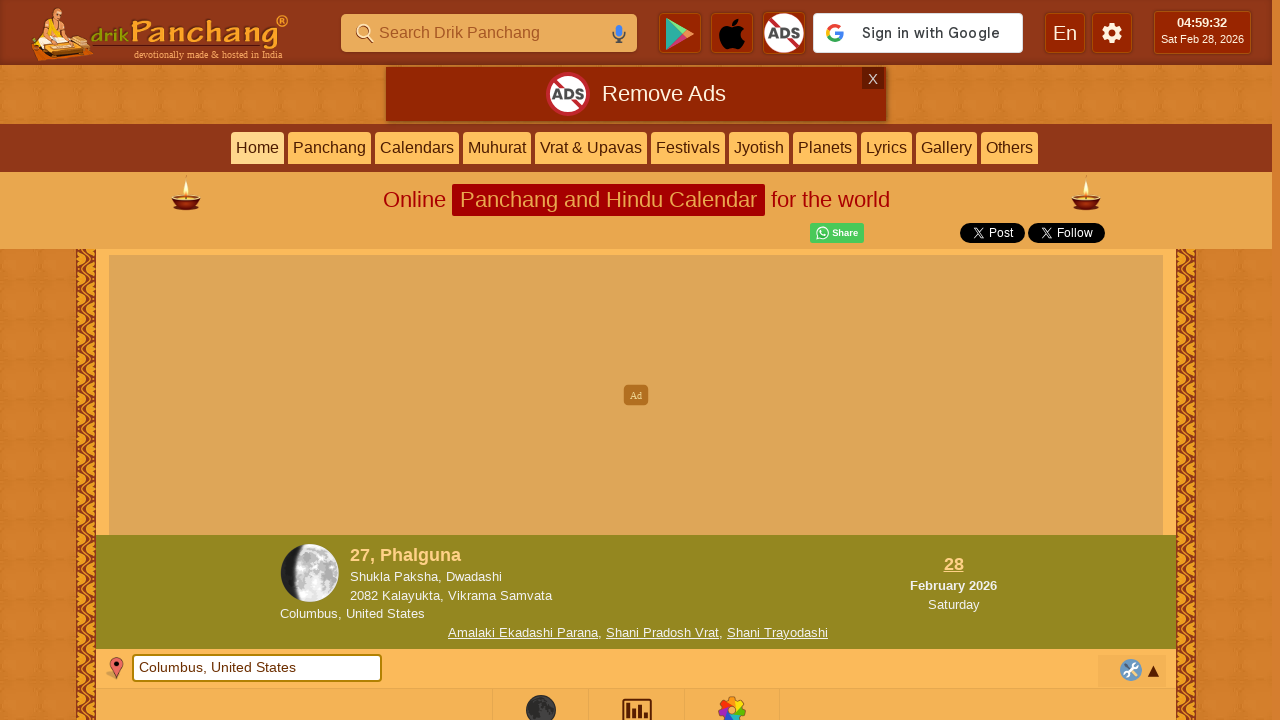

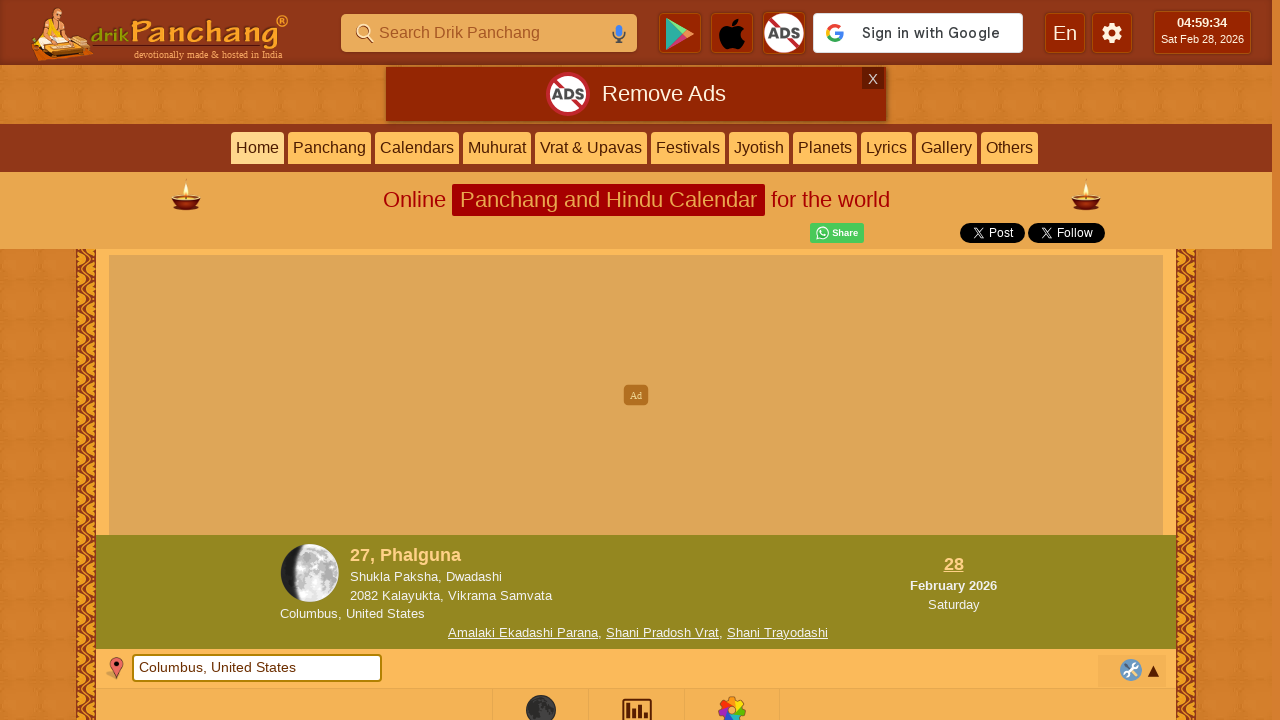